Tests navigation to the main page by clicking on the logo from the order page, then verifies that the main page header element is displayed.

Starting URL: https://qa-scooter.praktikum-services.ru/order

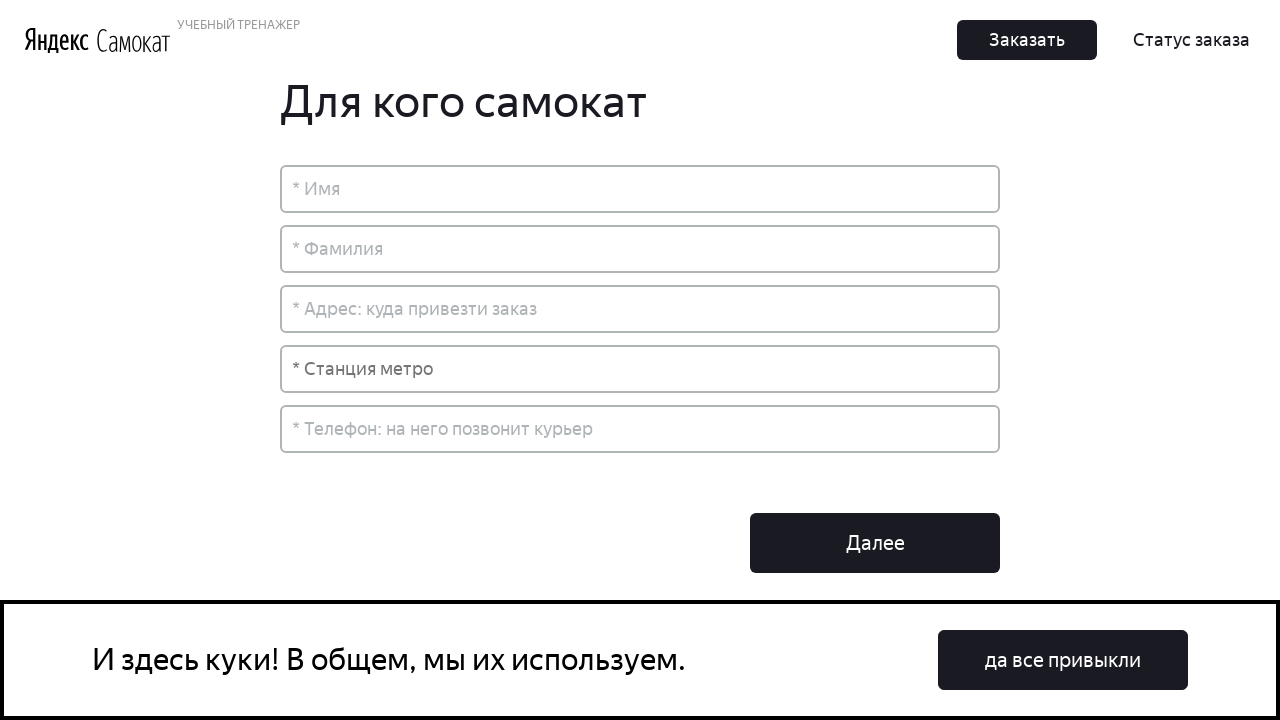

Clicked on logo to navigate to main page at (97, 40) on xpath=//*[@class='Header_Logo__23yGT']
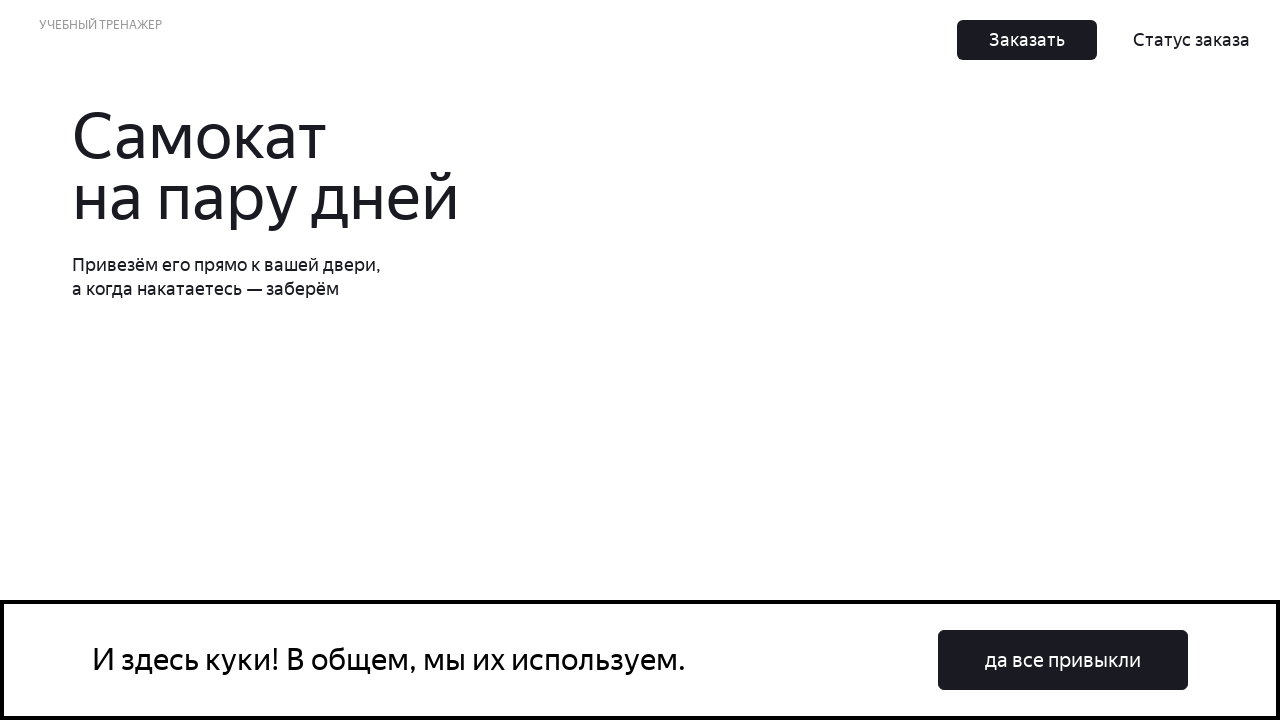

Main page header element loaded
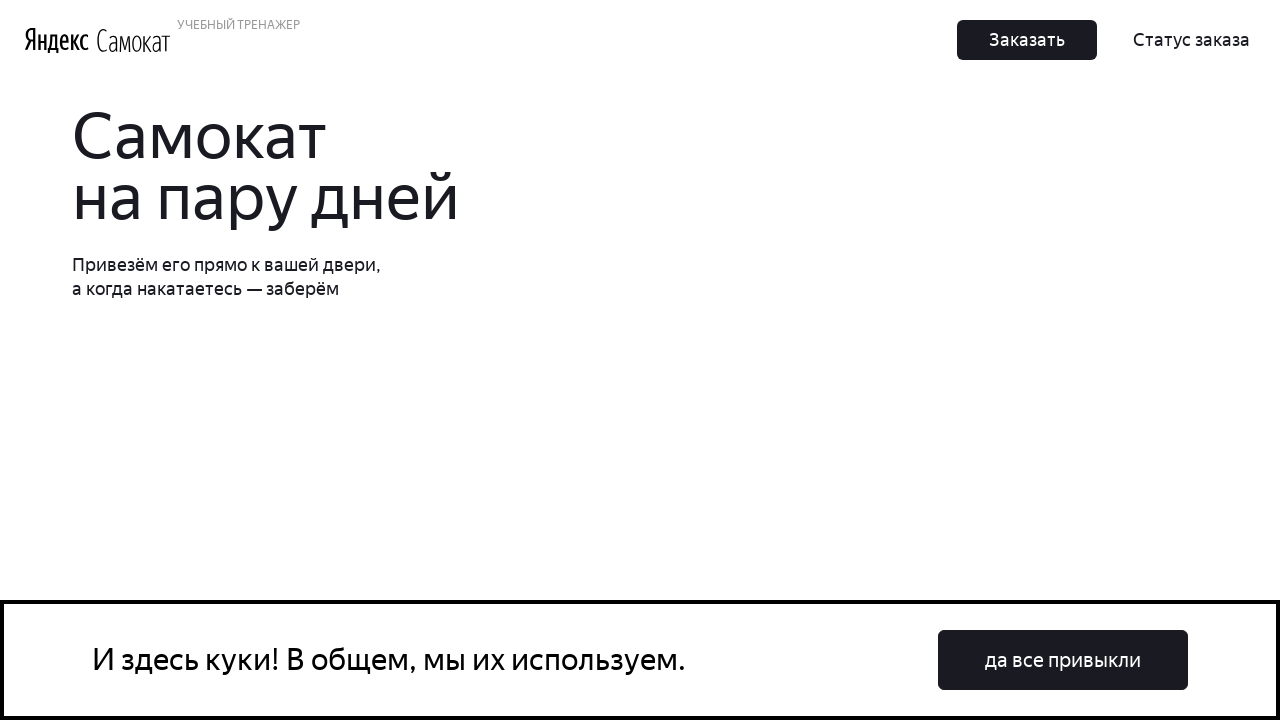

Located main page header element
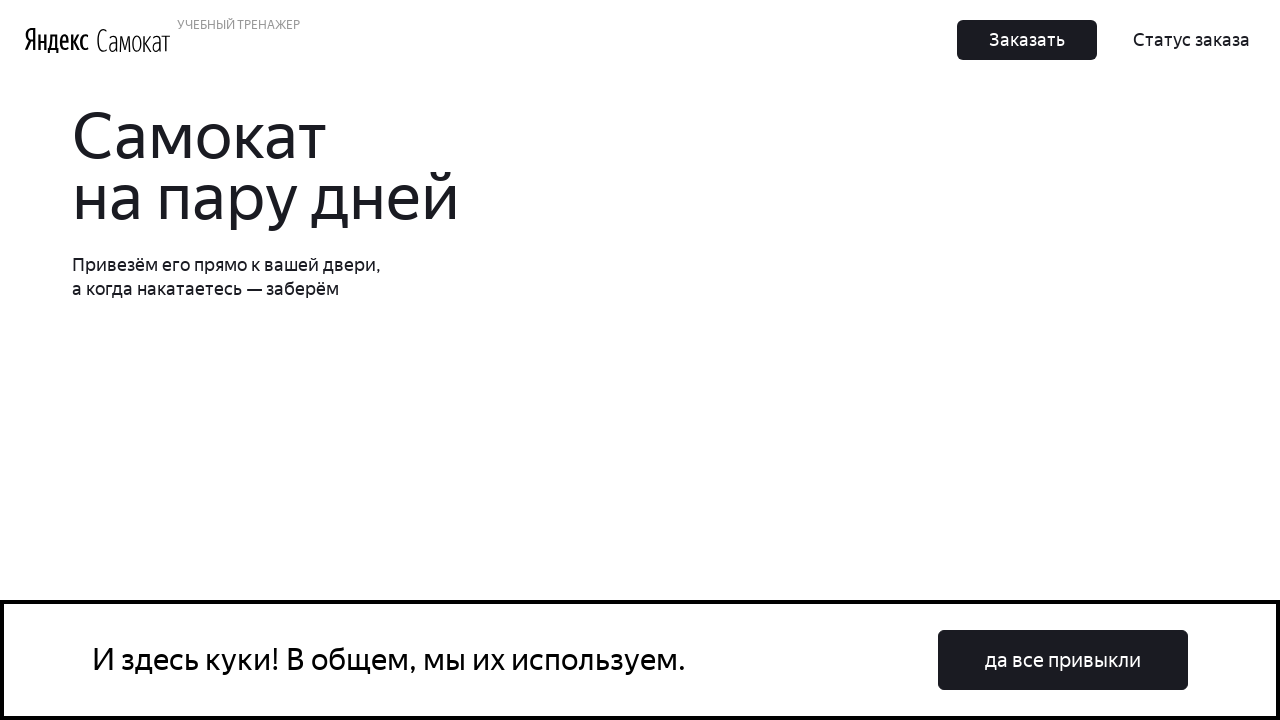

Verified main page header element is visible
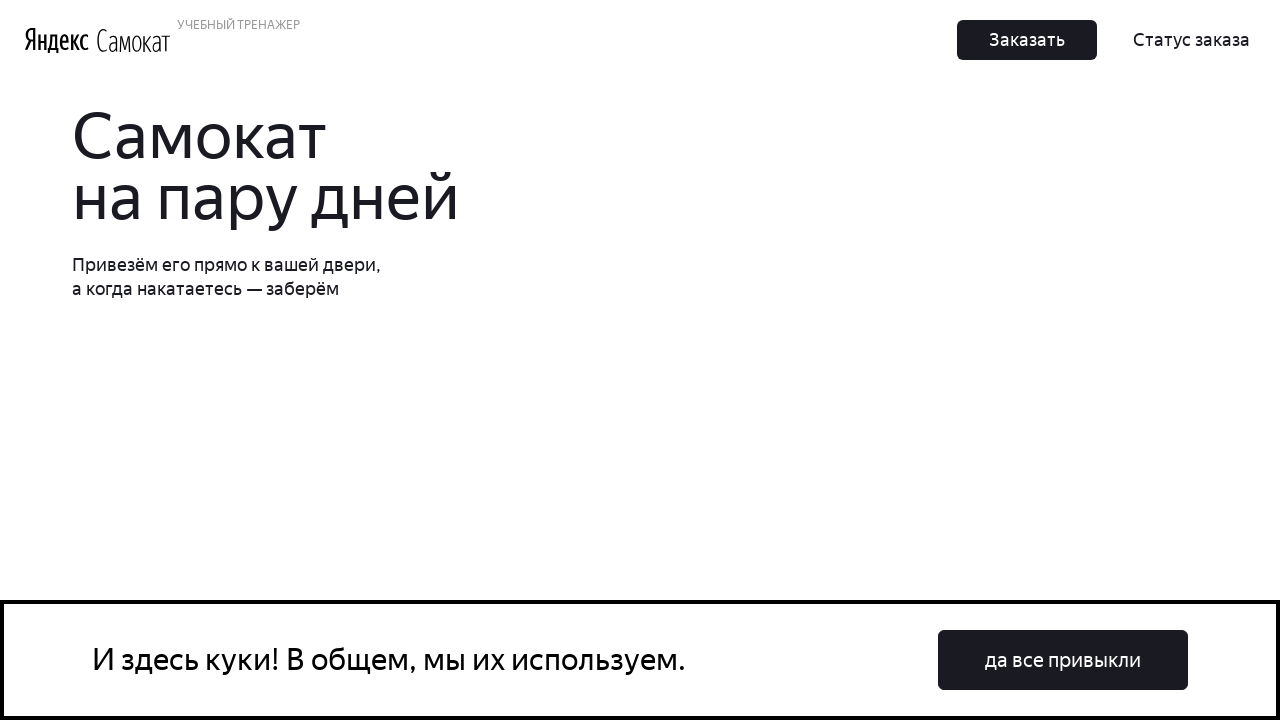

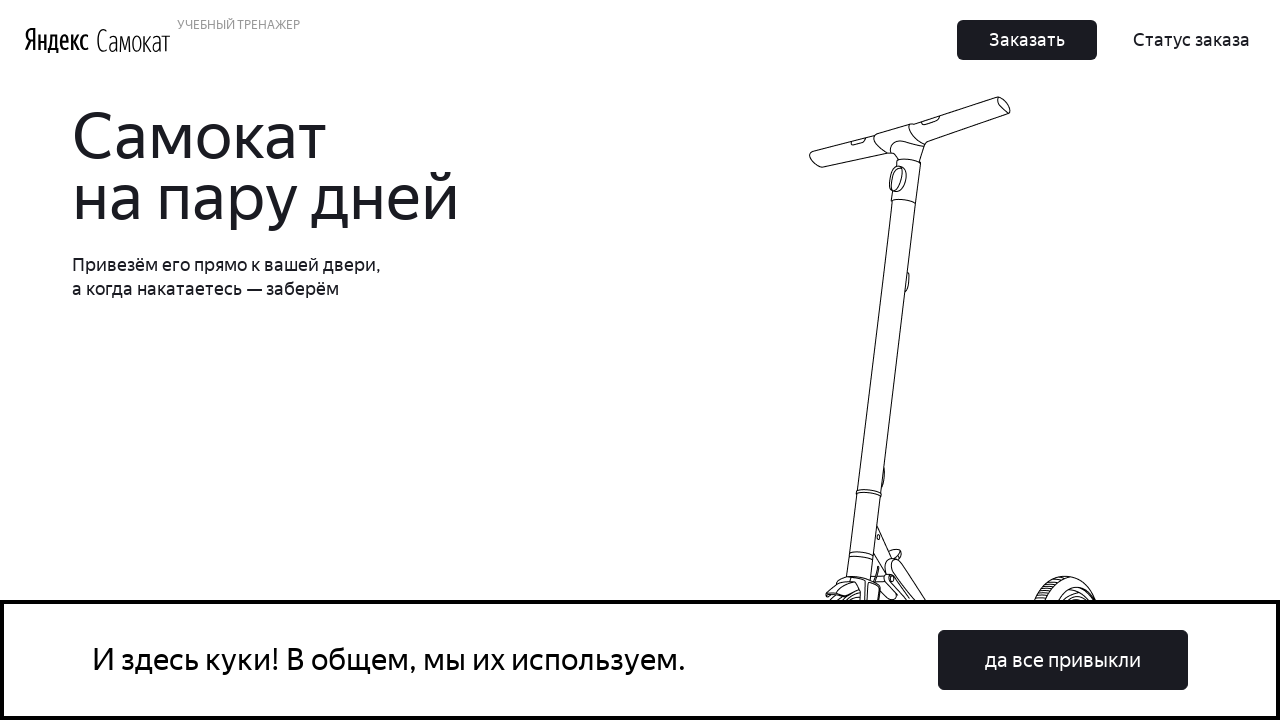